Tests input field functionality and button click interaction on a training ground page by typing text into an input field, clicking a button that triggers an alert, accepting the alert, and verifying the input value persists.

Starting URL: https://techstepacademy.com/training-ground

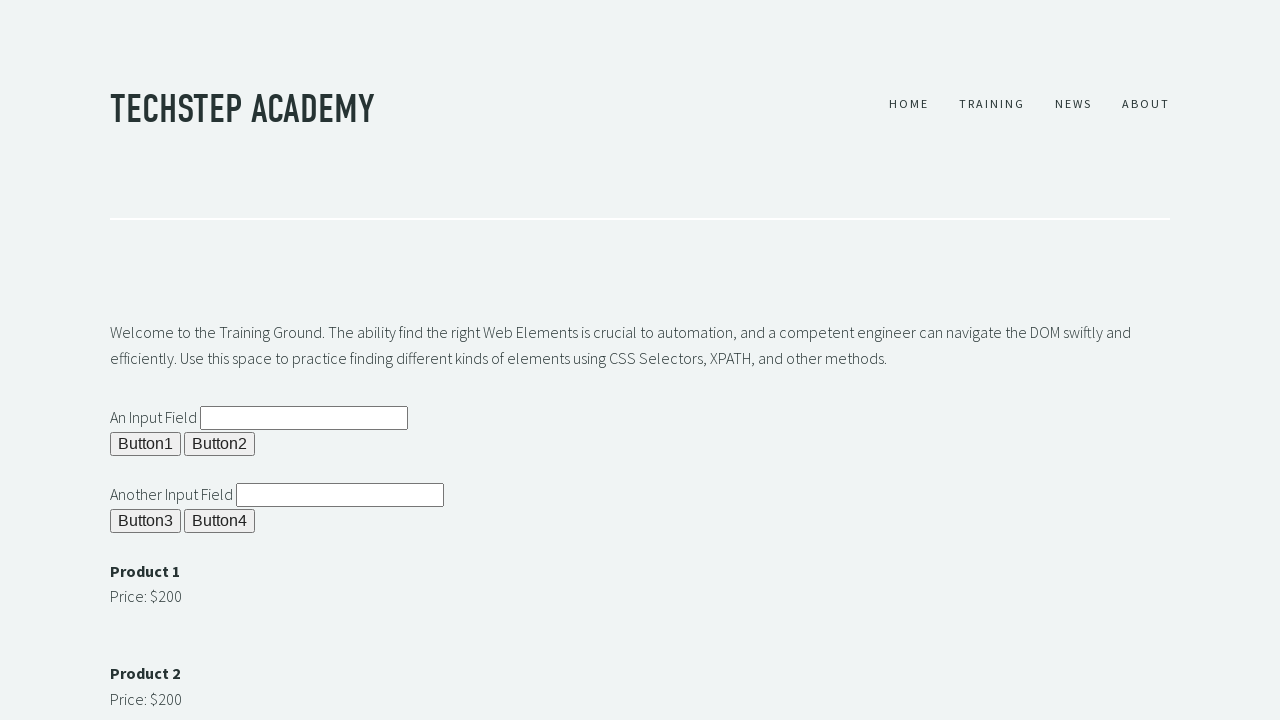

Cleared the input field on xpath=//*[@id="ipt1"]
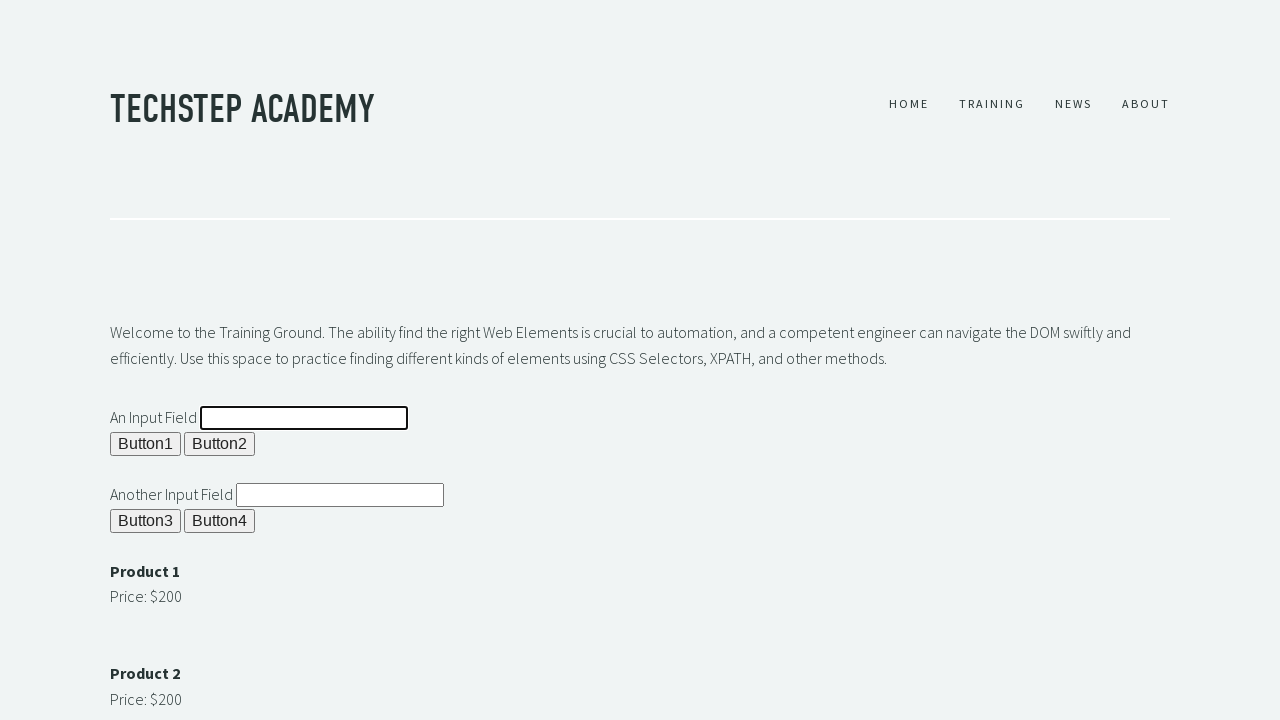

Typed 'It Worked!' into the input field on xpath=//*[@id="ipt1"]
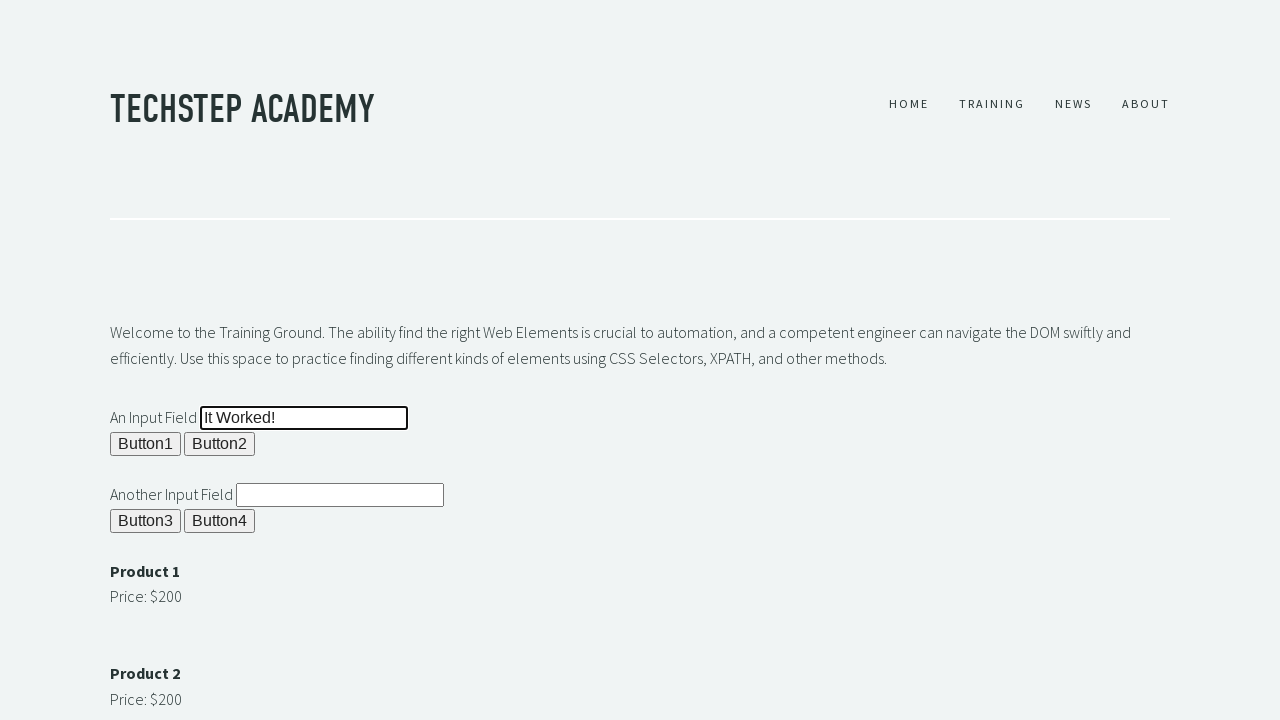

Set up dialog handler to automatically accept alerts
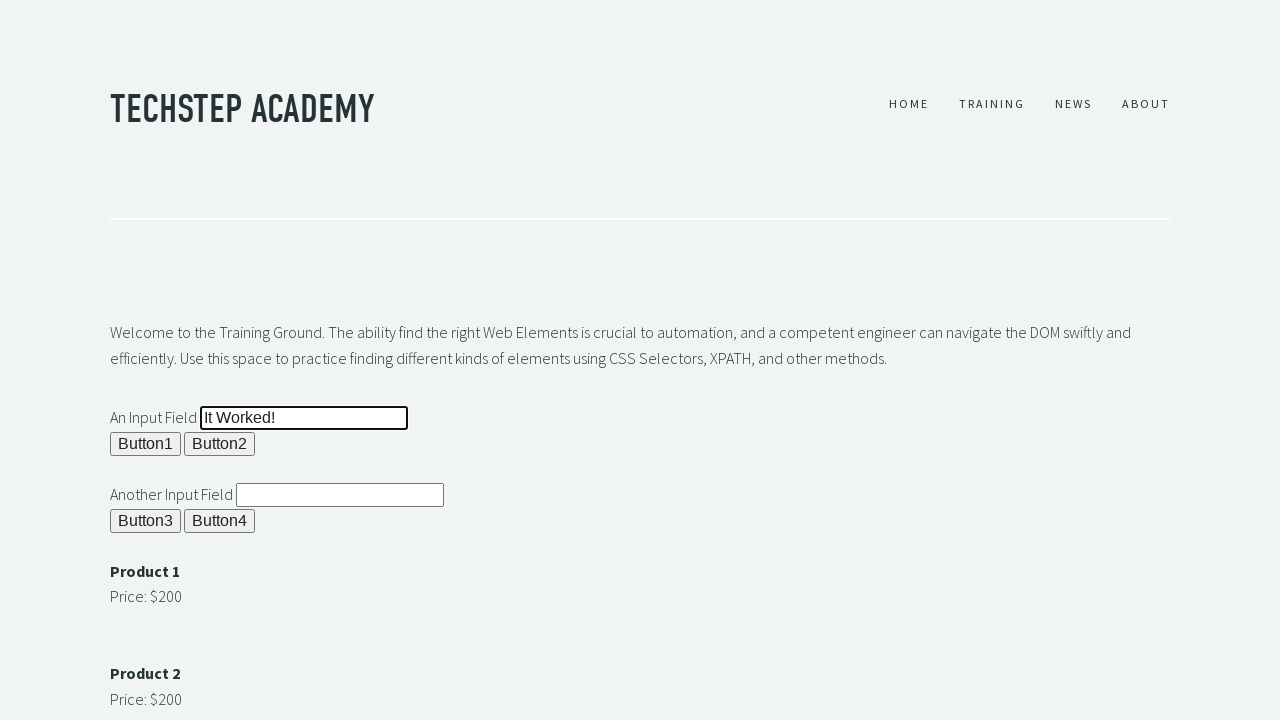

Clicked button 1 which triggered an alert at (146, 444) on xpath=//*[@id="b1"]
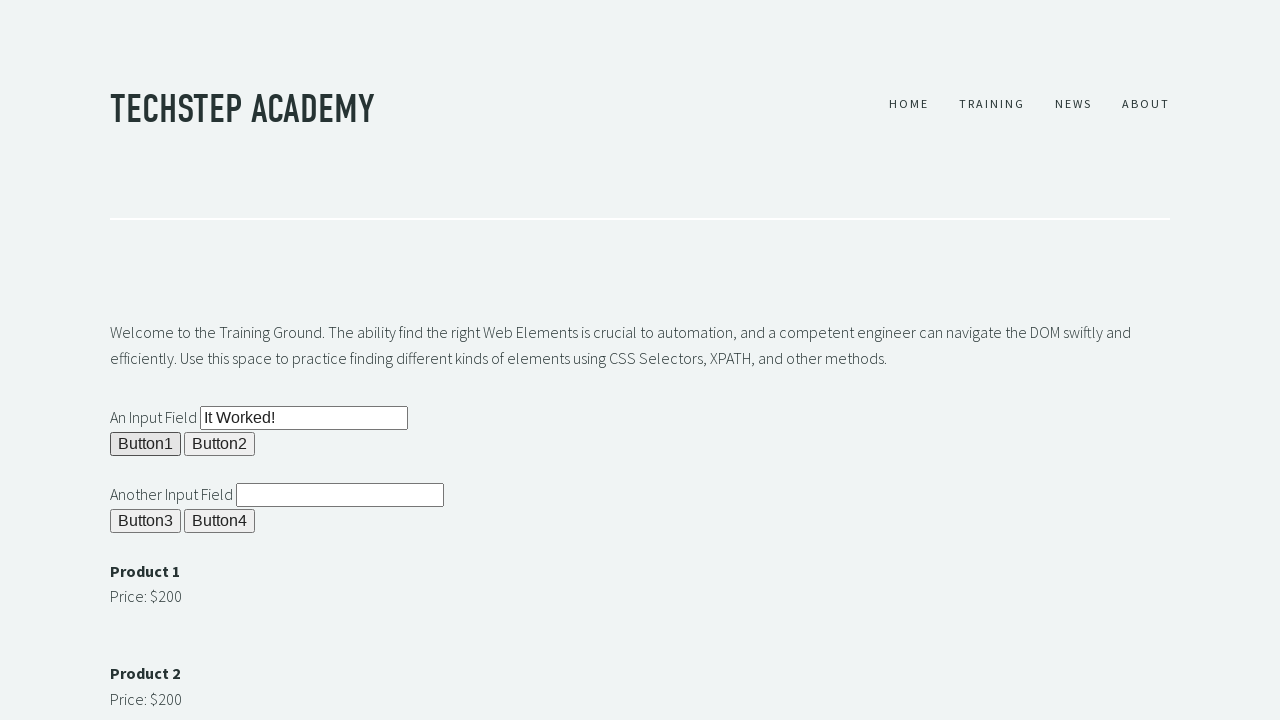

Waited for dialog to be handled
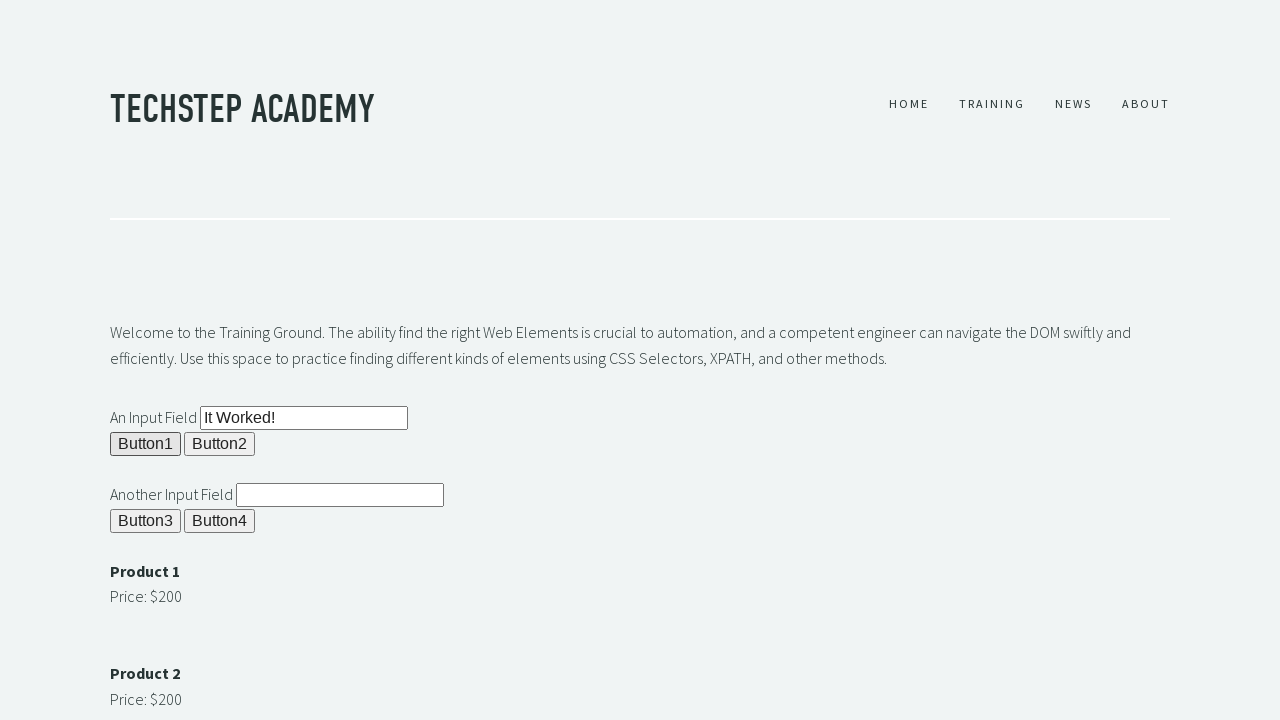

Retrieved input field value: 'It Worked!'
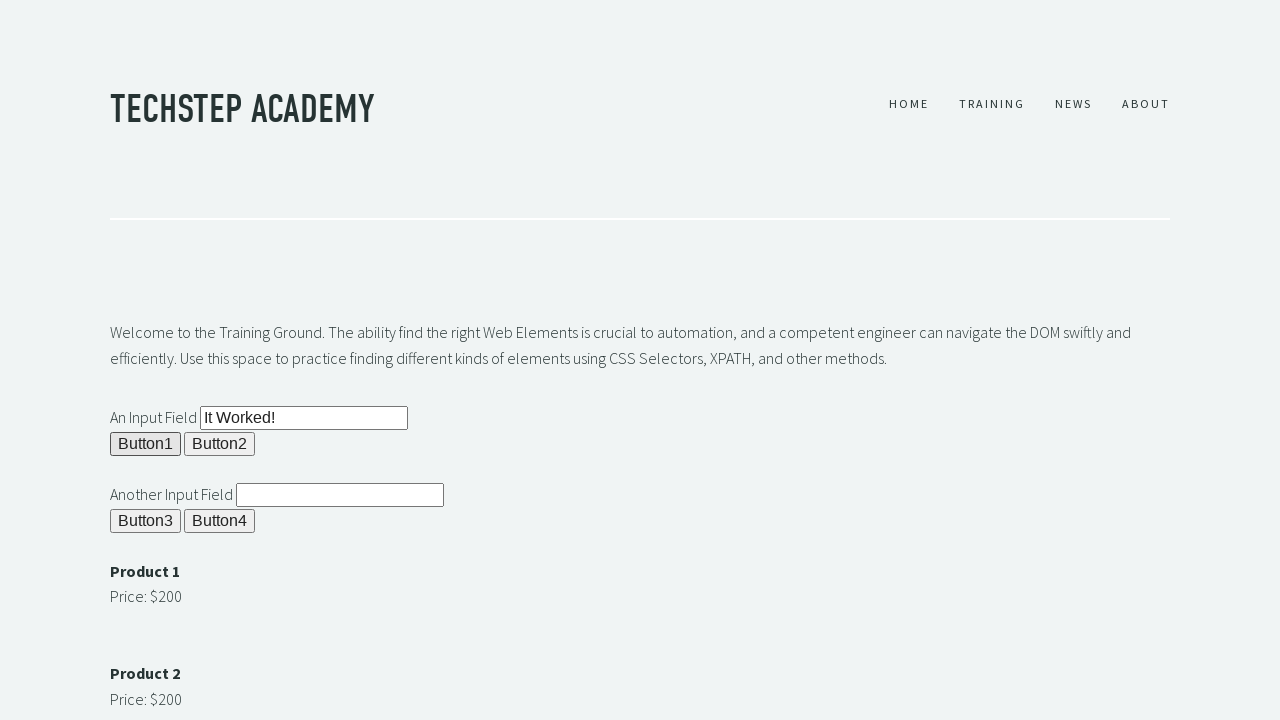

Assertion passed: input value matches expected value 'It Worked!'
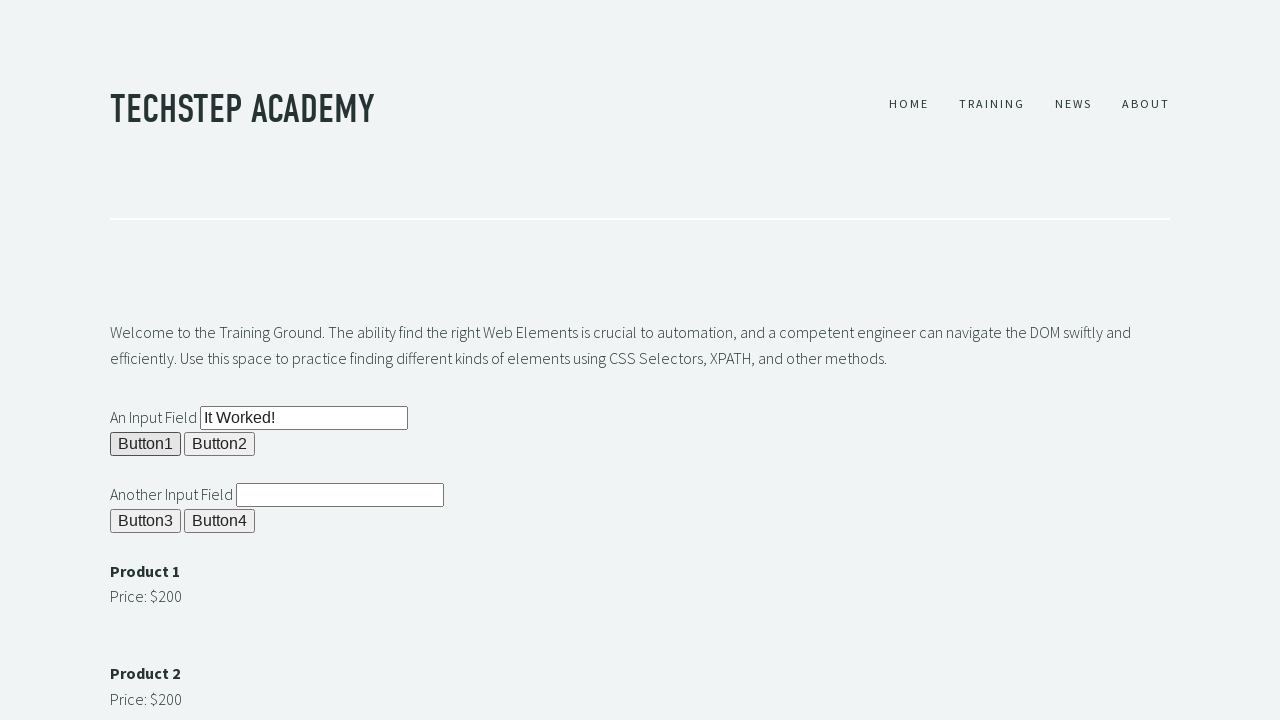

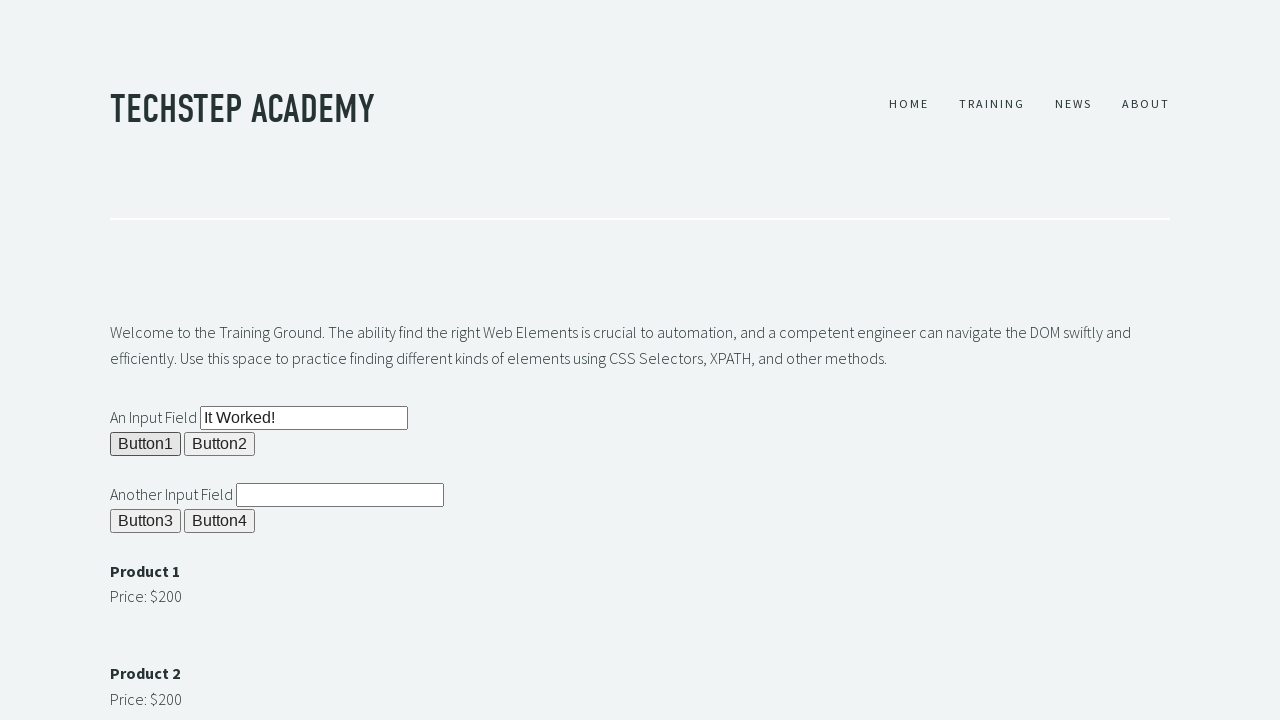